Tests JavaScript alerts by triggering different types of alerts (simple alert, confirm dialog, and prompt) and verifying the results

Starting URL: https://the-internet.herokuapp.com

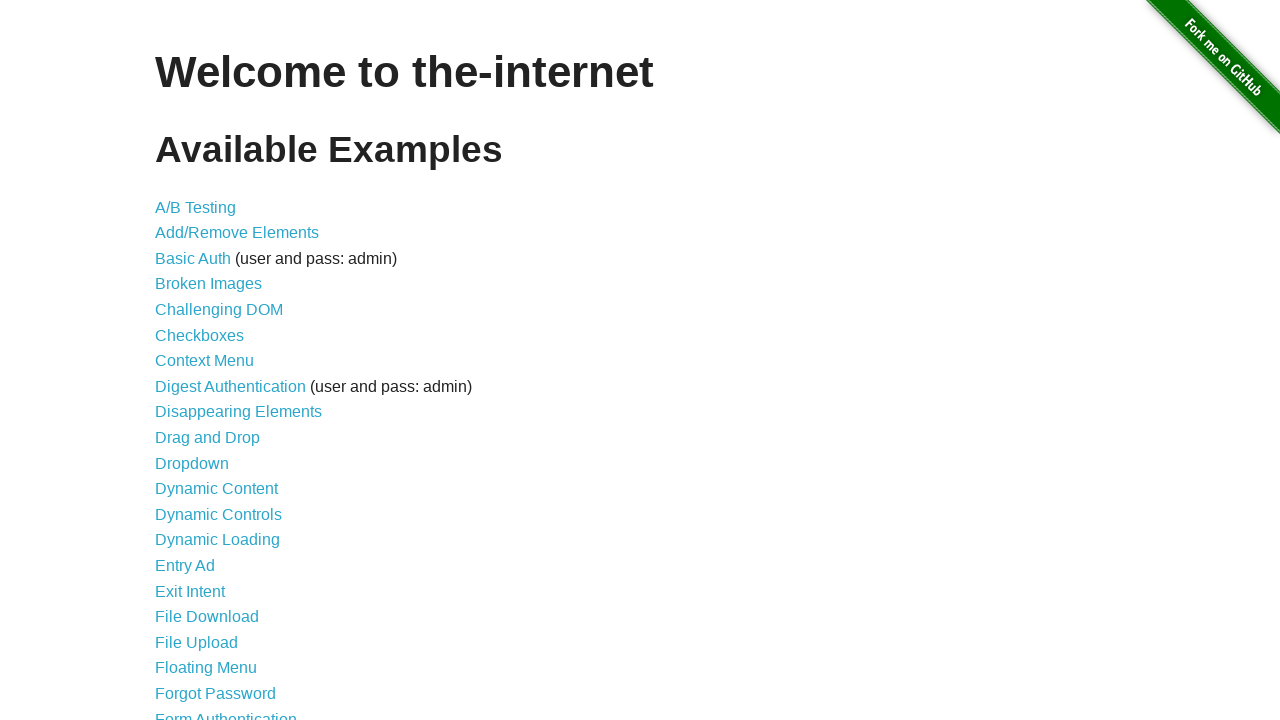

Clicked link to navigate to JavaScript Alerts page at (214, 361) on a[href='/javascript_alerts']
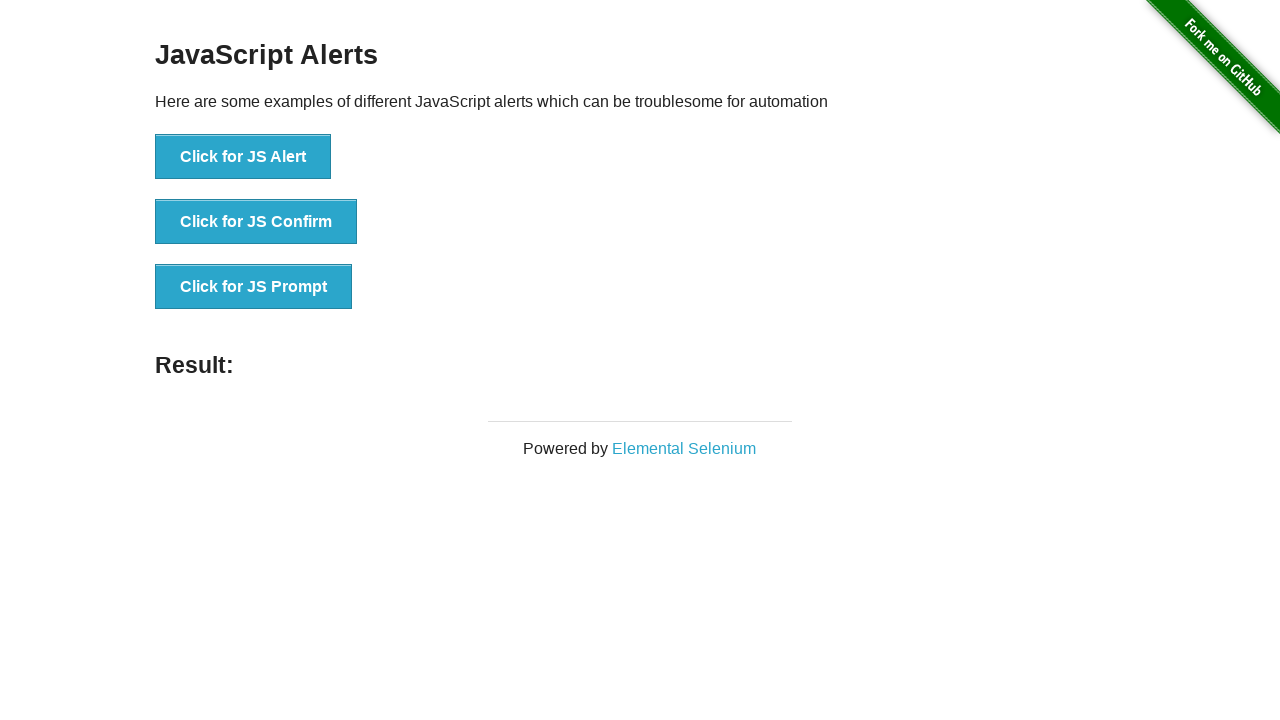

Set up dialog handler to accept alerts
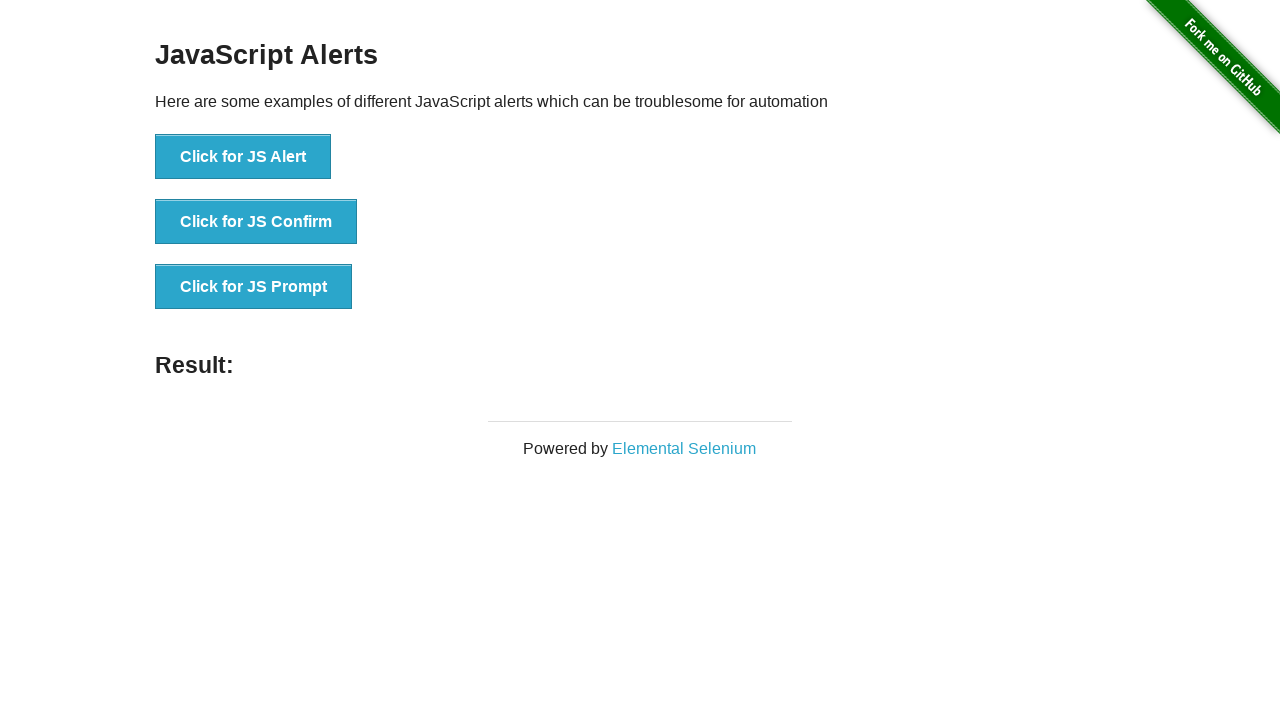

Clicked button to trigger simple JavaScript alert at (243, 157) on button:has-text('Click for JS Alert')
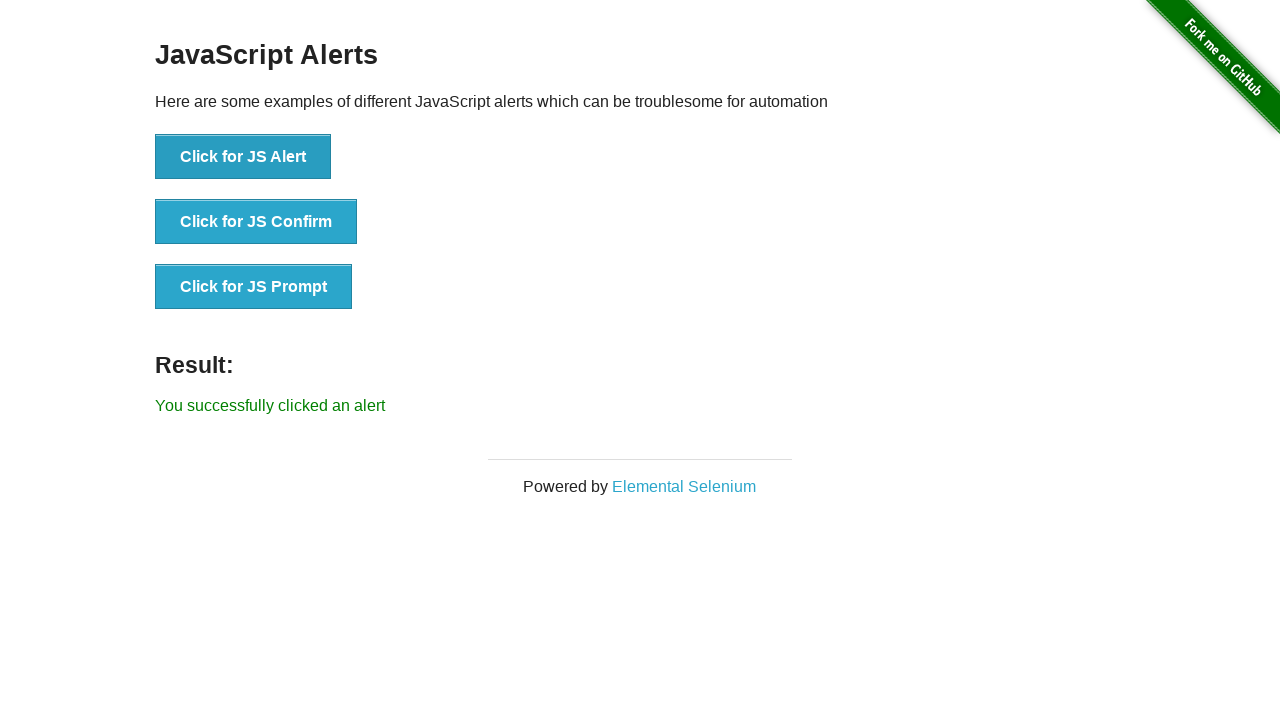

Simple alert was accepted and result displayed
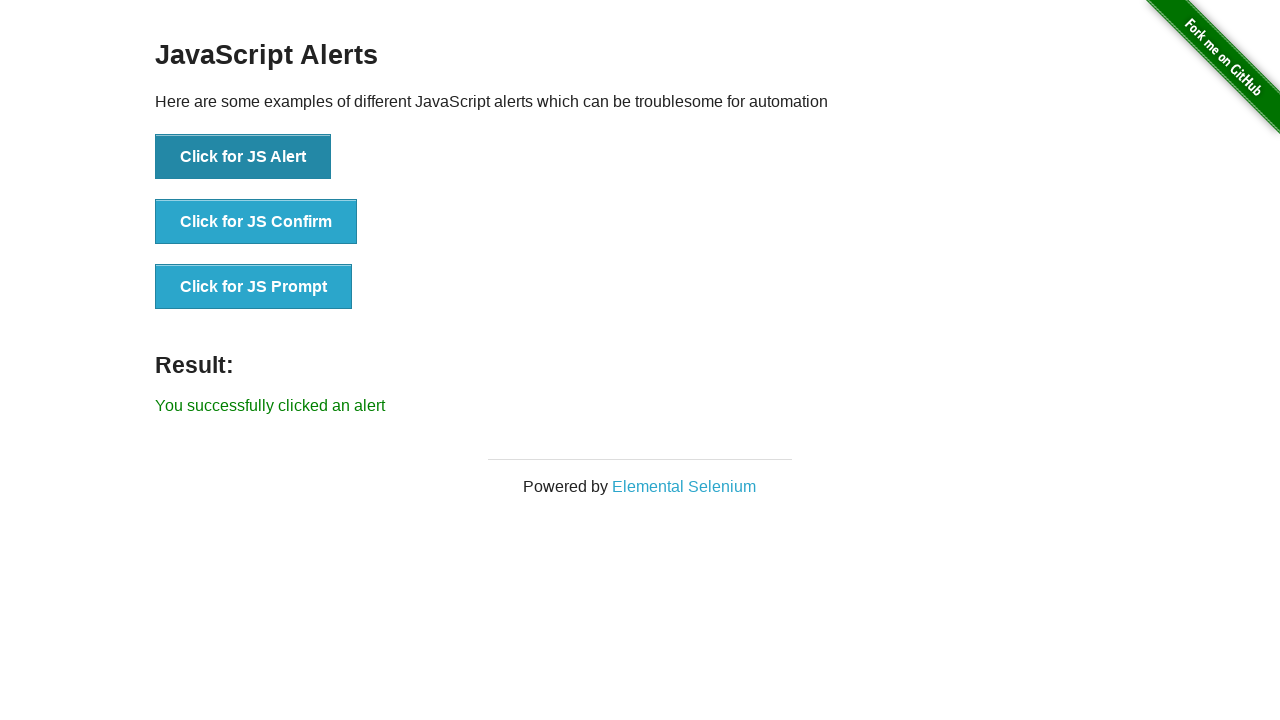

Clicked button to trigger JavaScript confirm dialog at (256, 222) on button:has-text('Click for JS Confirm')
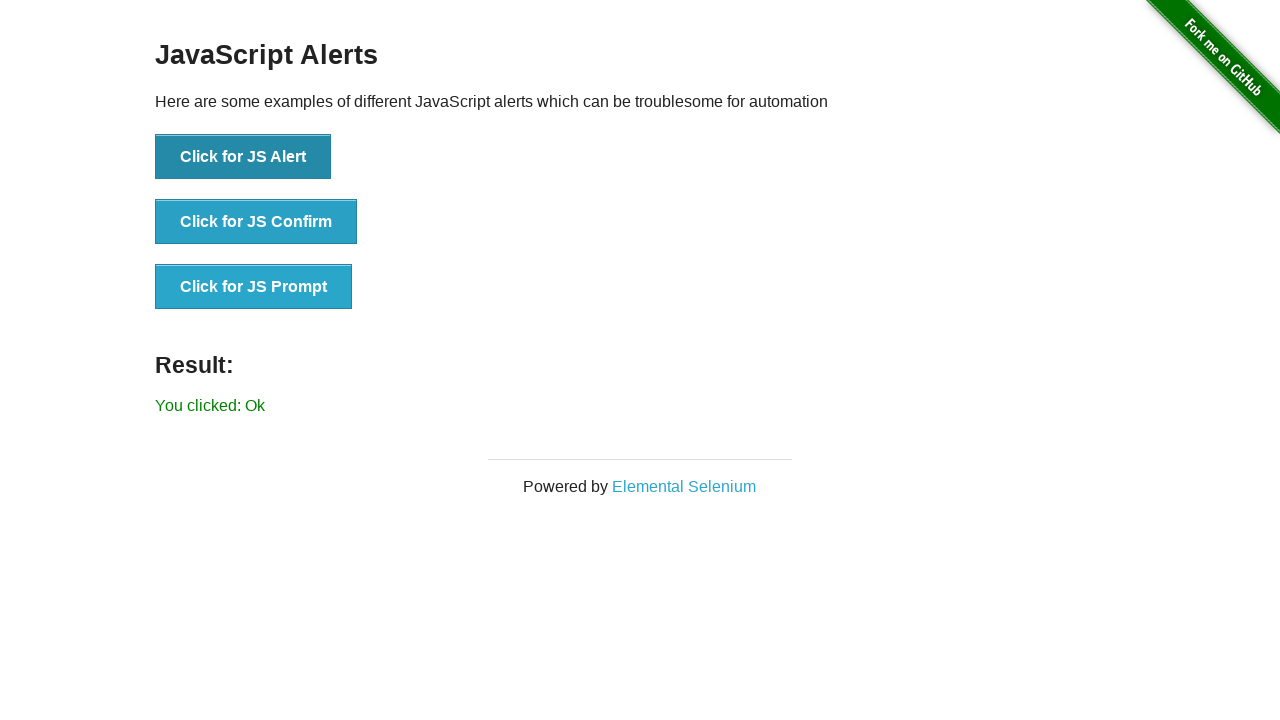

Confirm dialog was accepted and result displayed
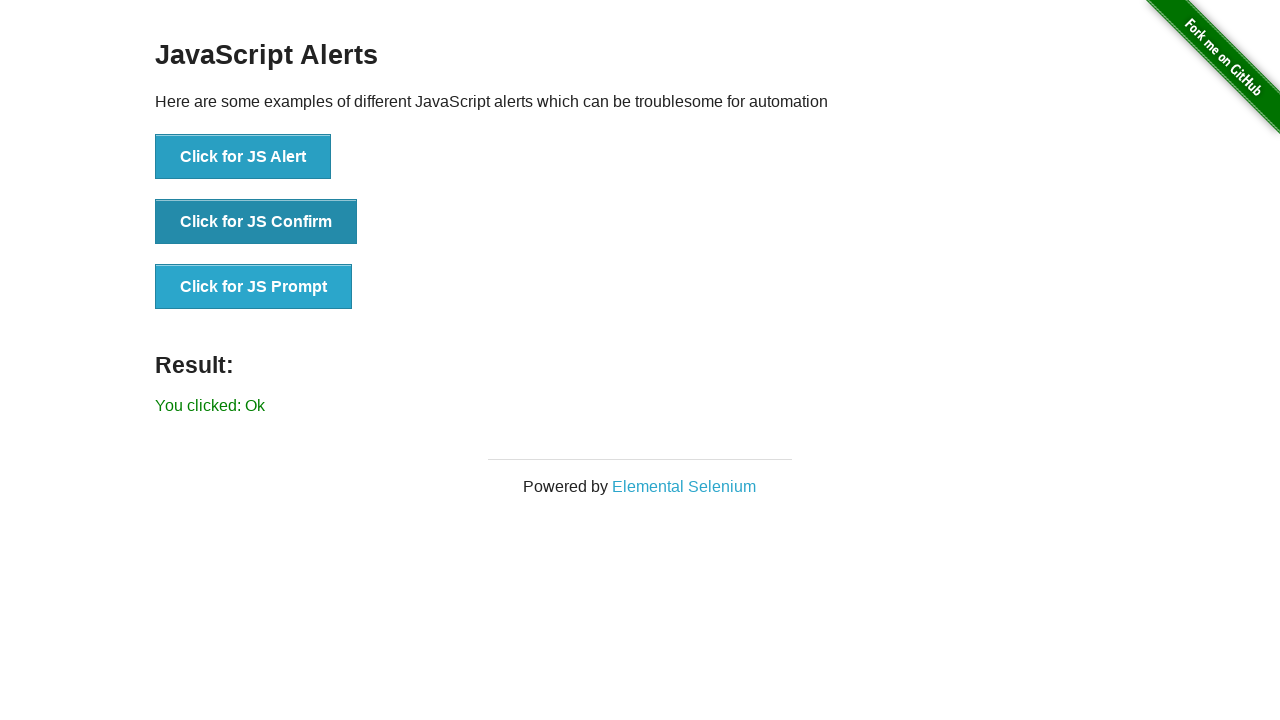

Set up dialog handler to accept prompt with text 'I am a JS Confirm'
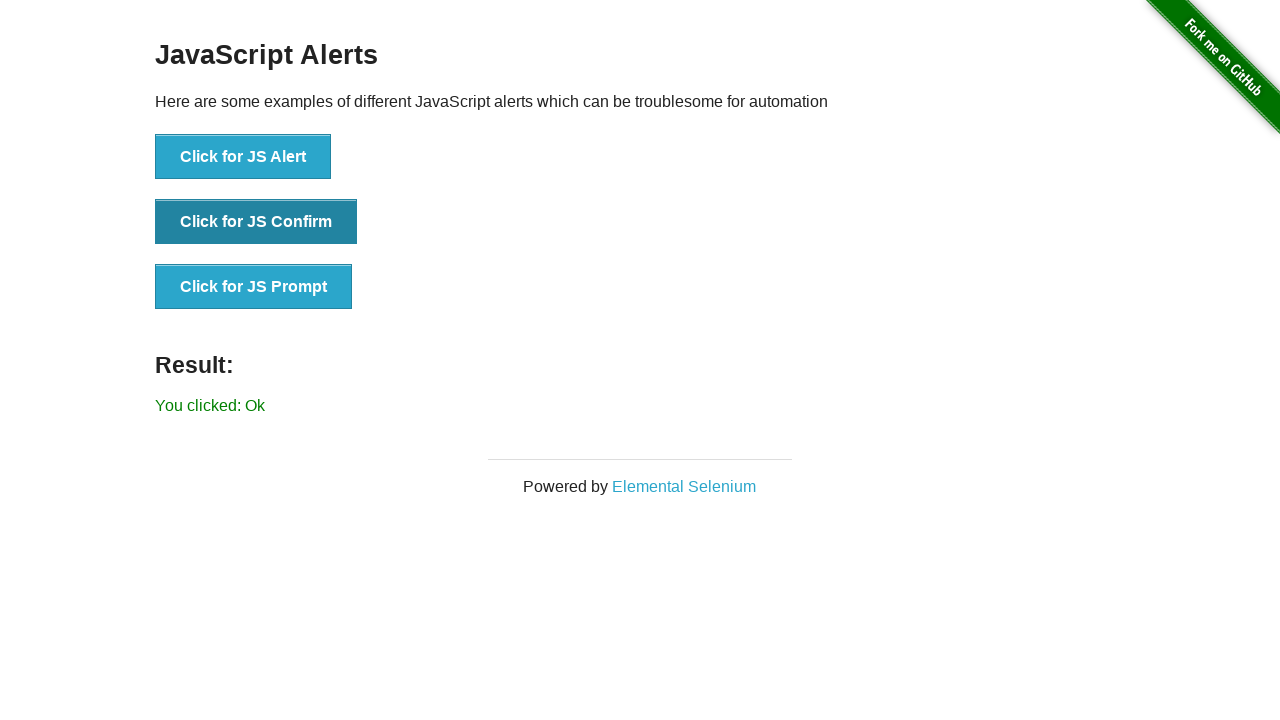

Clicked button to trigger JavaScript prompt dialog at (254, 287) on button:has-text('Click for JS Prompt')
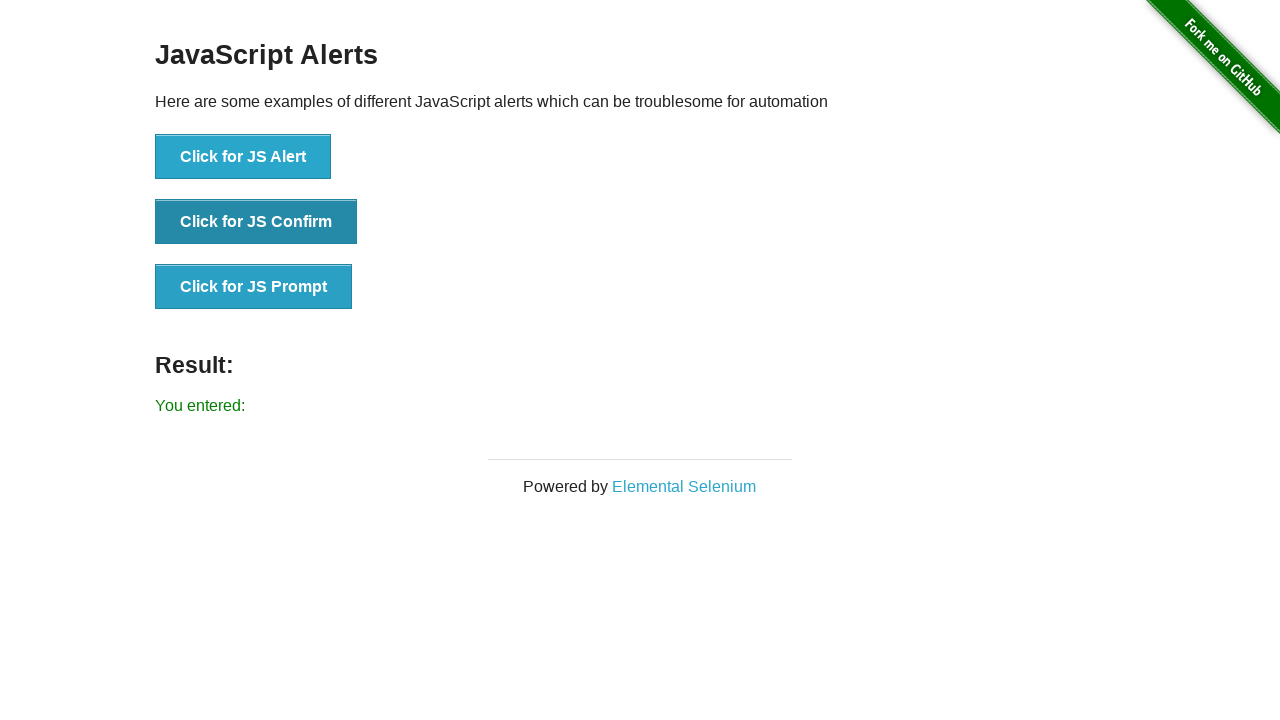

Prompt dialog was accepted with text and result displayed
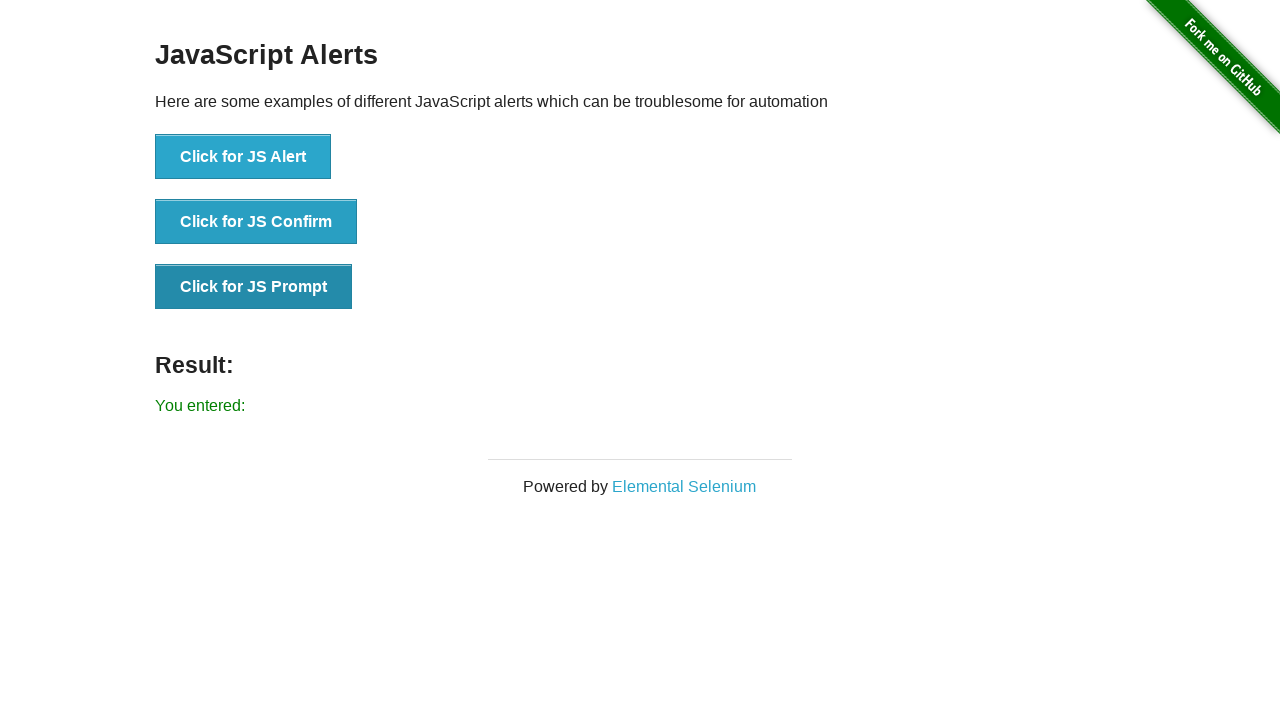

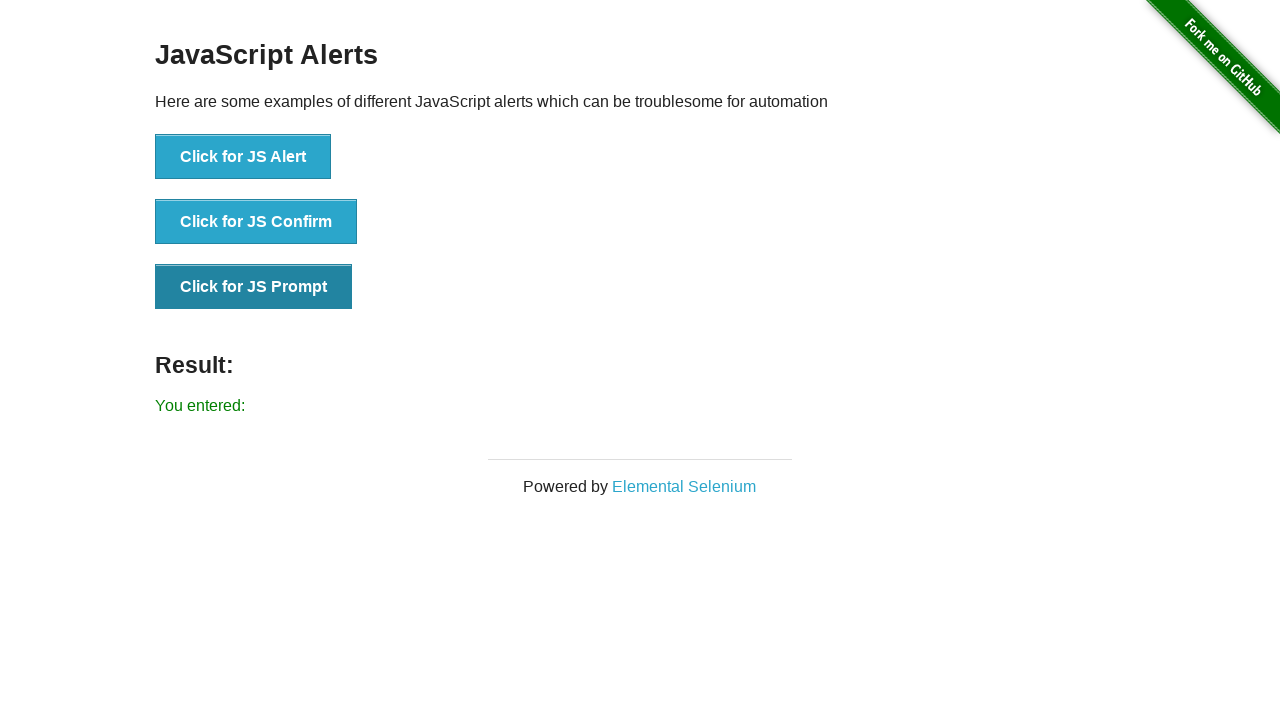